Navigates to the GreenKart website and validates that the page loads correctly by checking the URL and title

Starting URL: https://rahulshettyacademy.com/seleniumPractise/#/

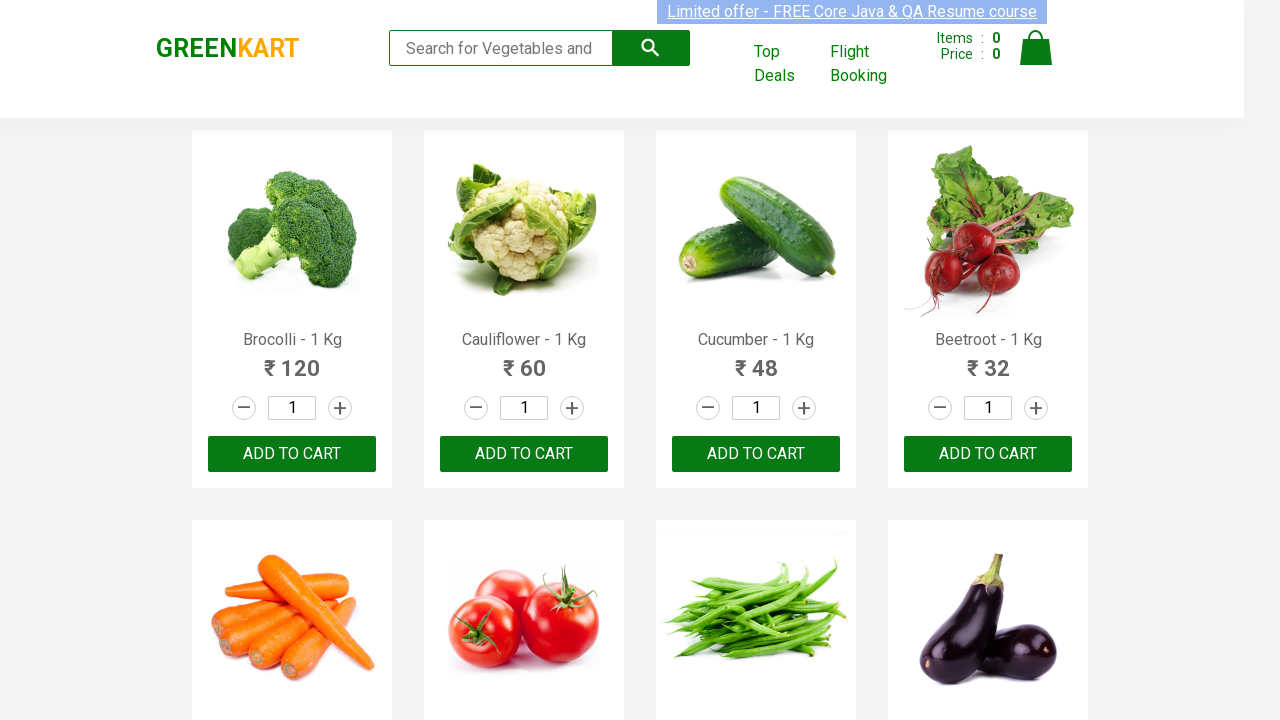

Verified page title is 'GreenKart - veg and fruits kart'
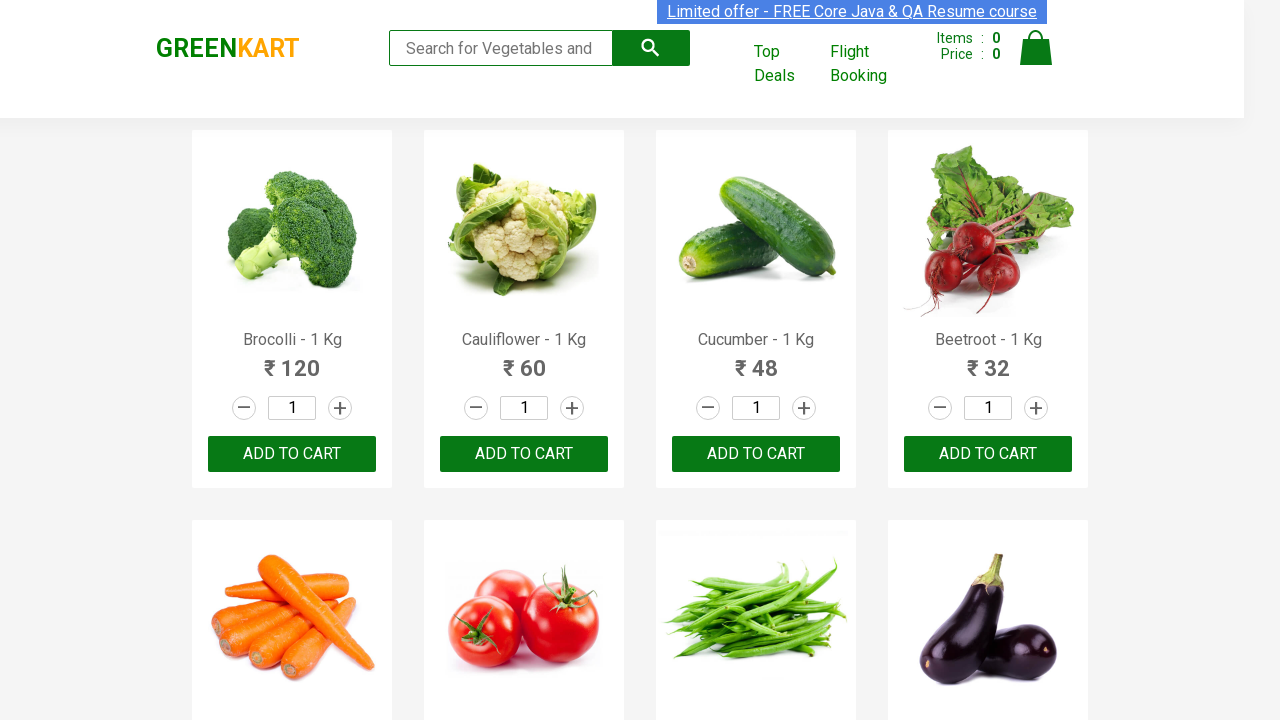

Verified current URL matches expected URL https://rahulshettyacademy.com/seleniumPractise/#/
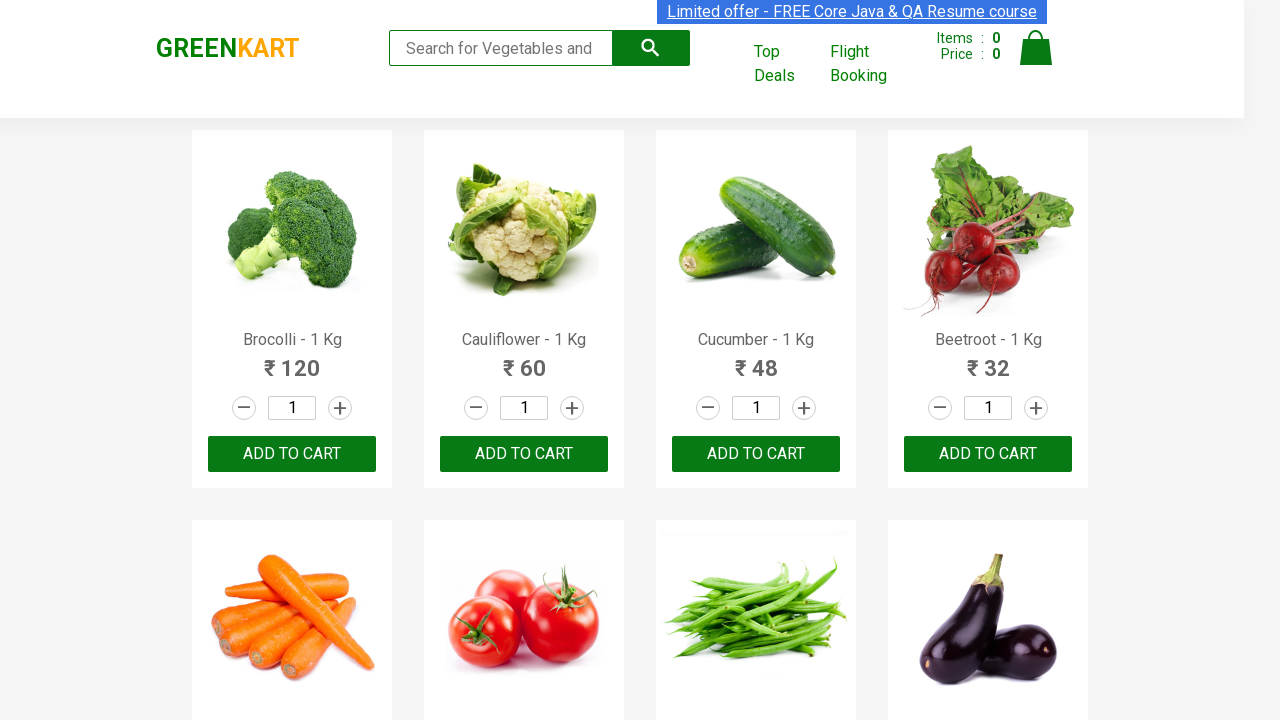

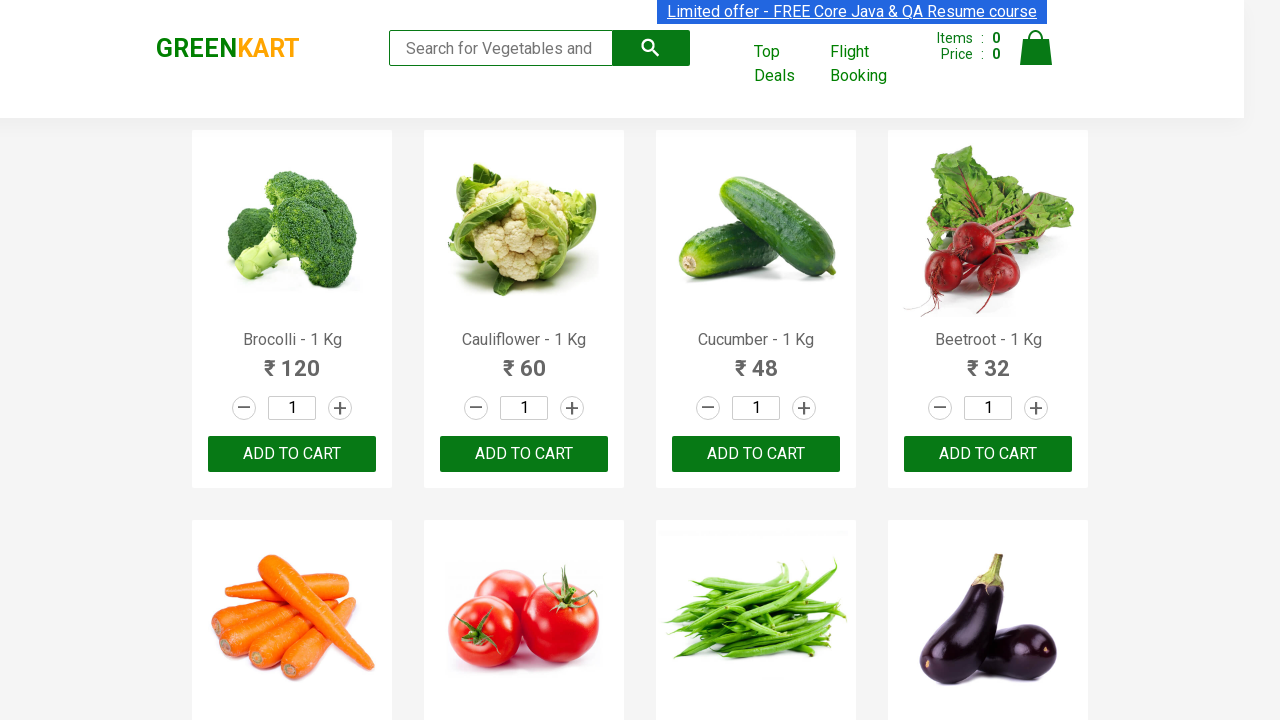